Navigates through Manchester United official app pages, MUTV pages, and MU Foundation website

Starting URL: https://www.manutd.com/en/official-app

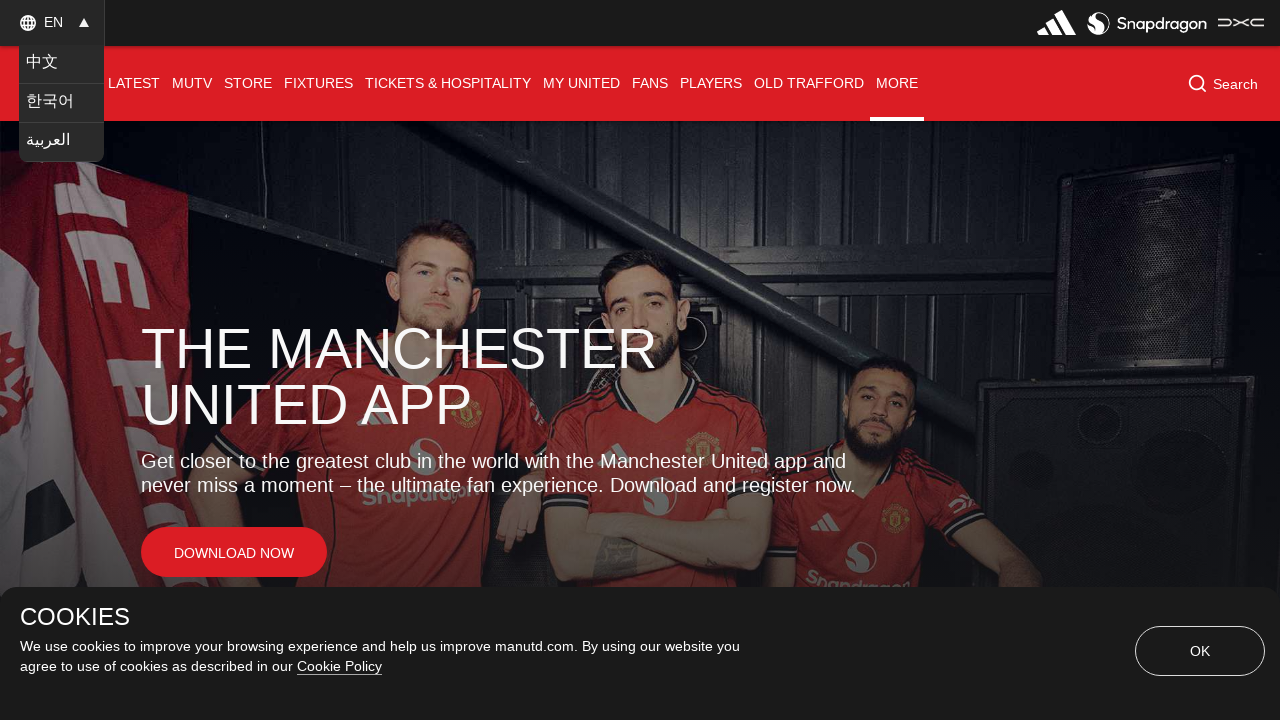

Official app page loaded
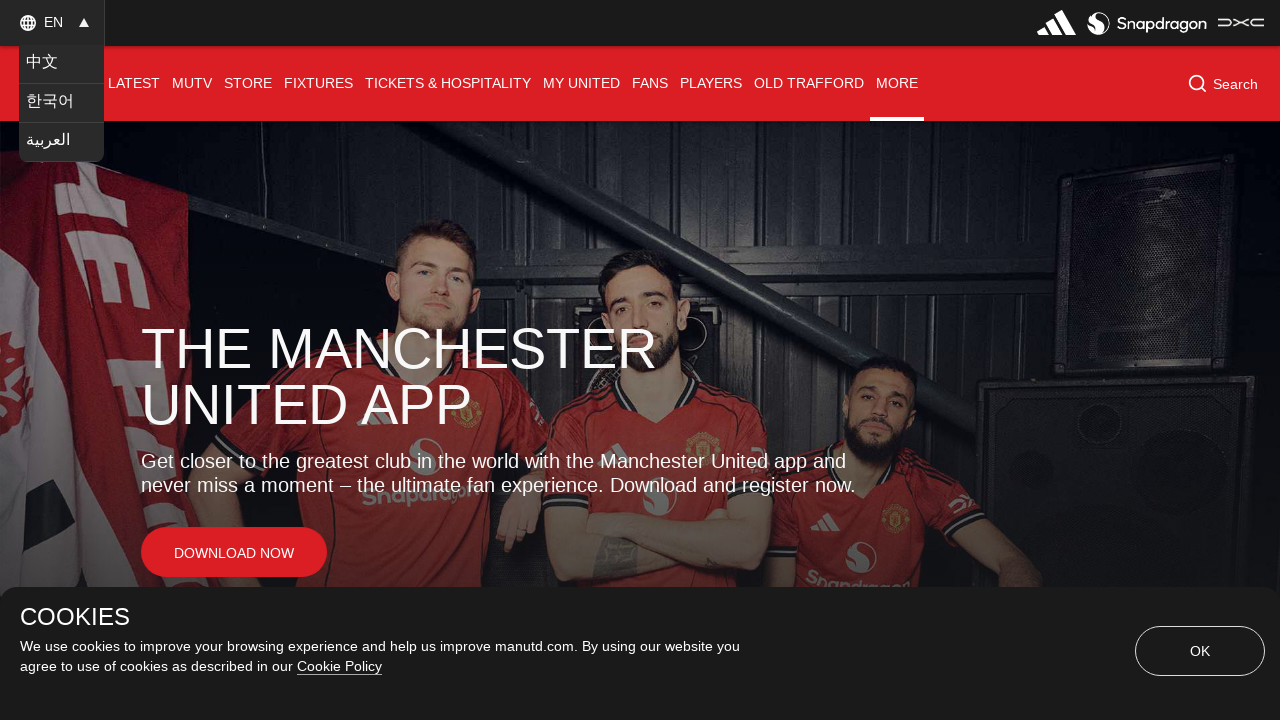

Navigated to MUTV international page
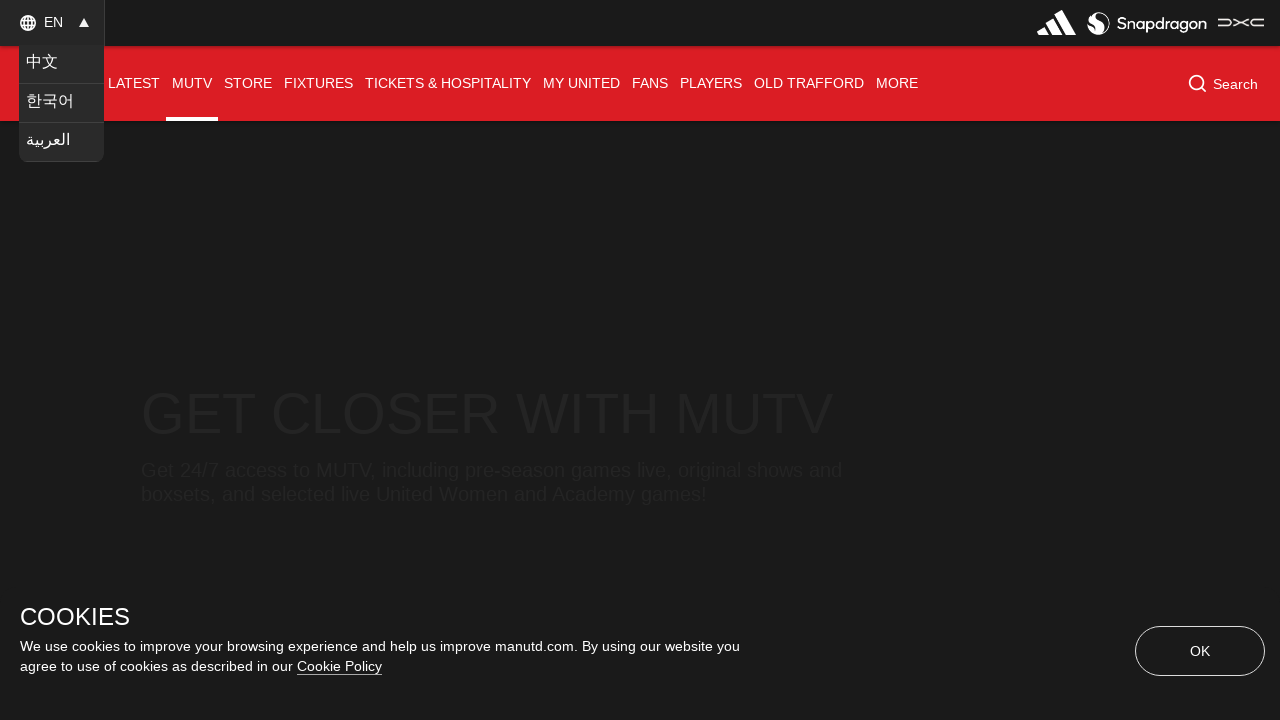

MUTV international page loaded
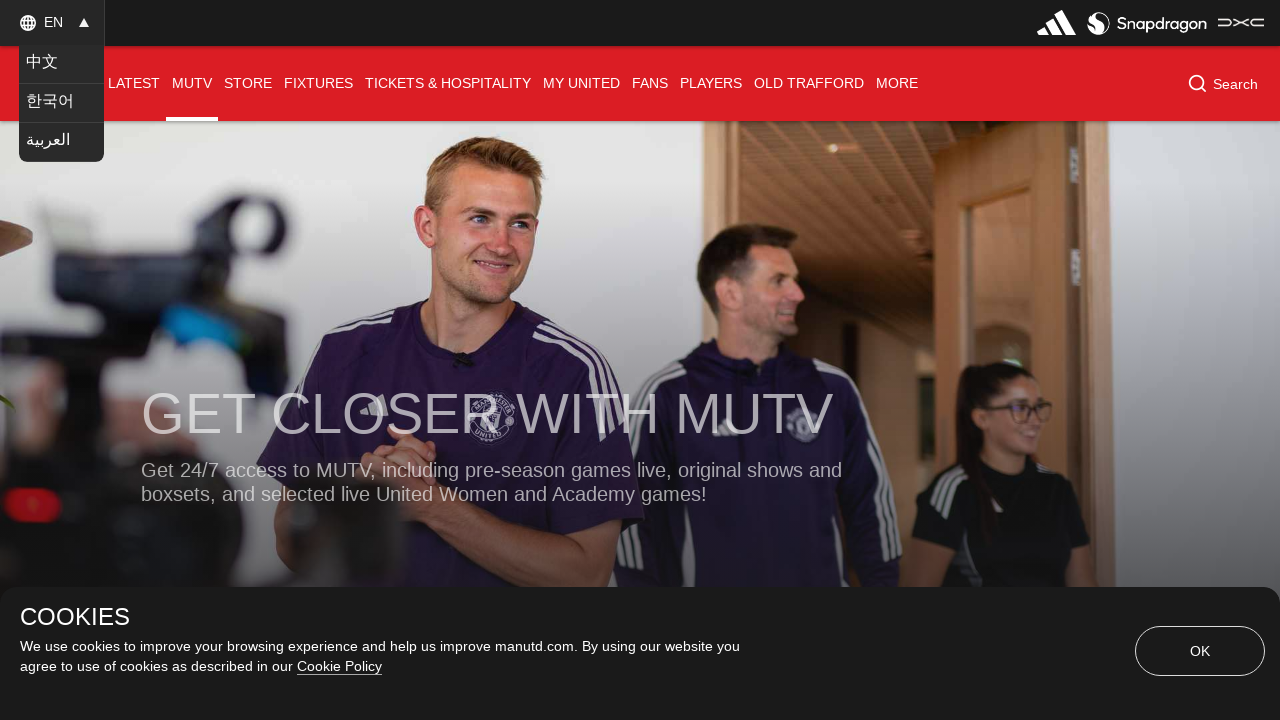

Navigated to MUTV main site
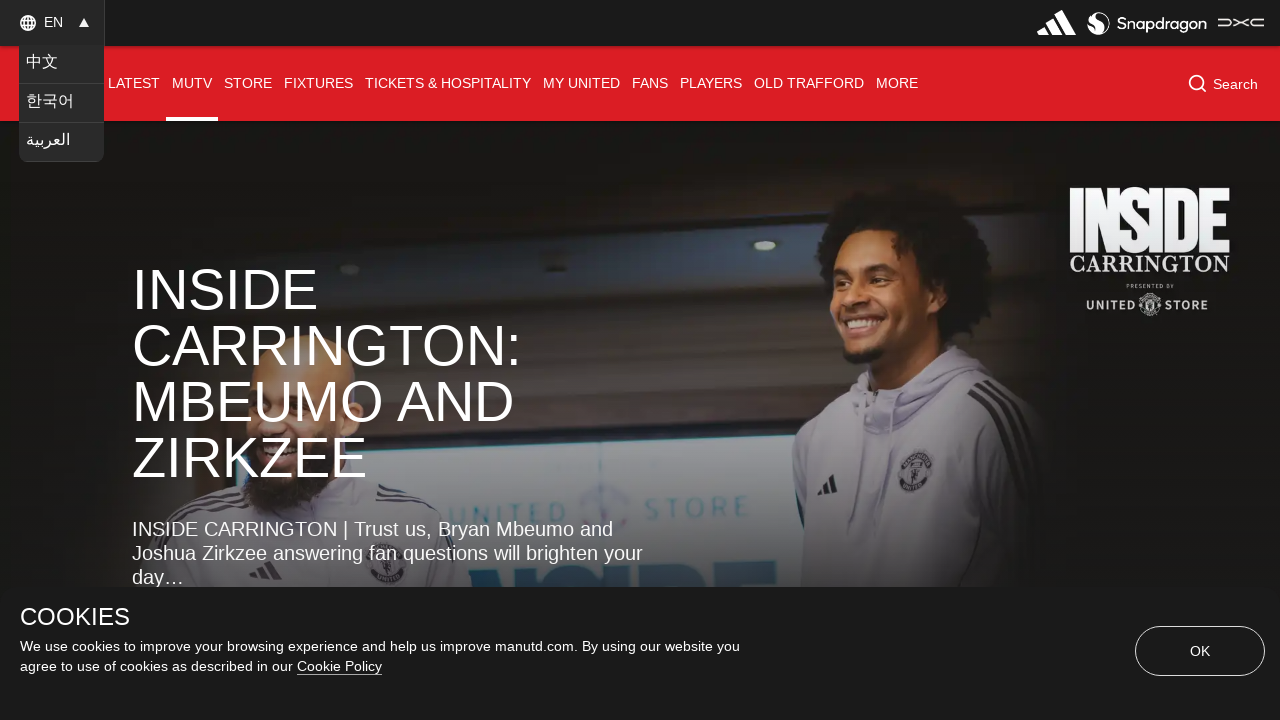

MUTV main site loaded
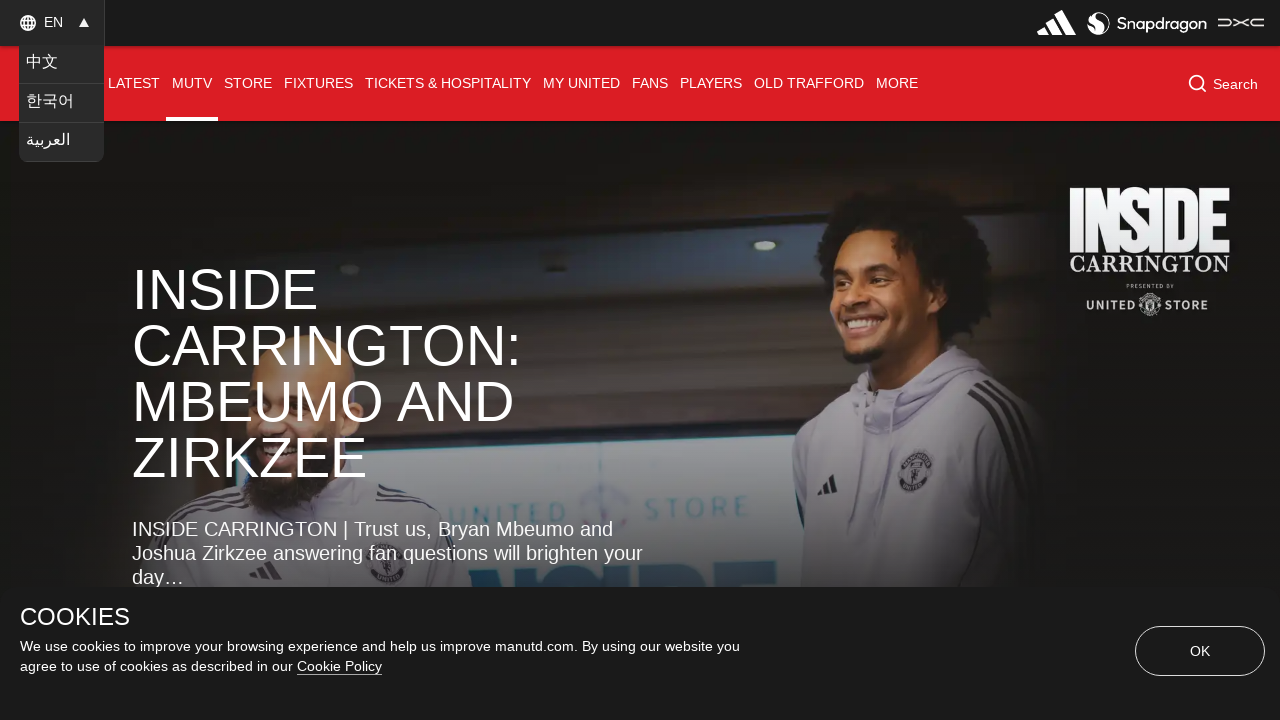

Navigated to MU Foundation website
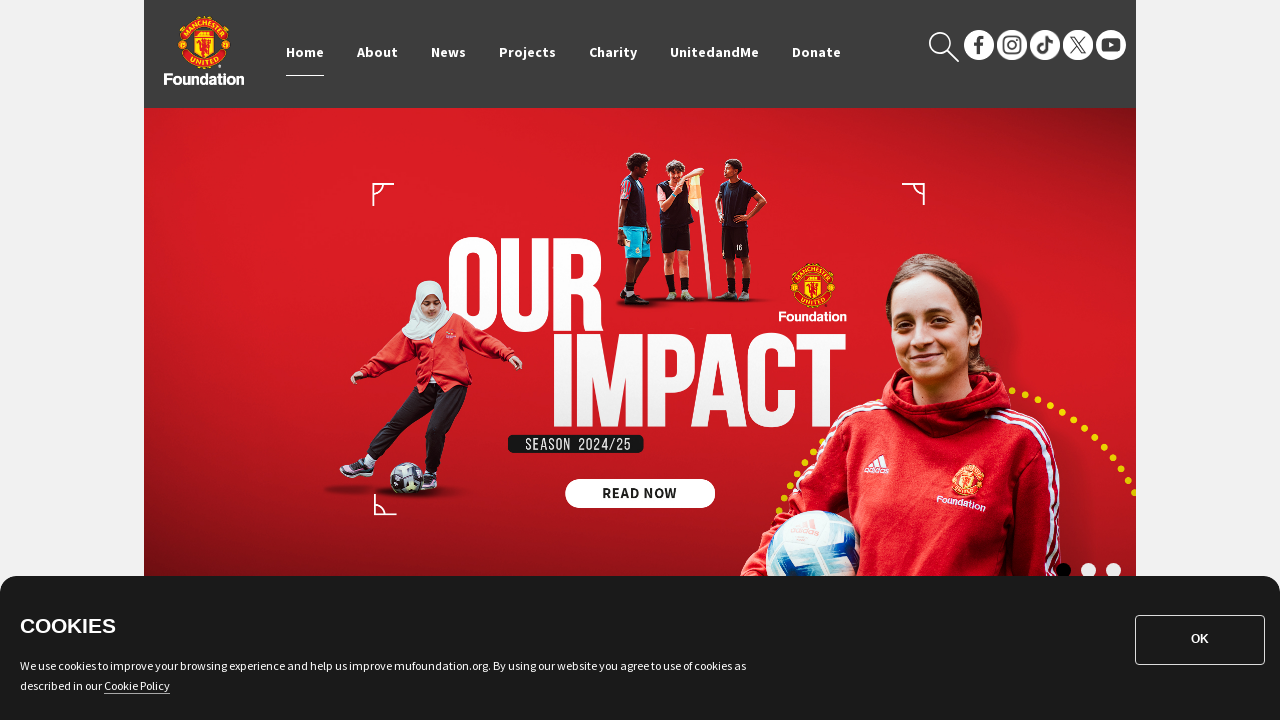

MU Foundation website loaded
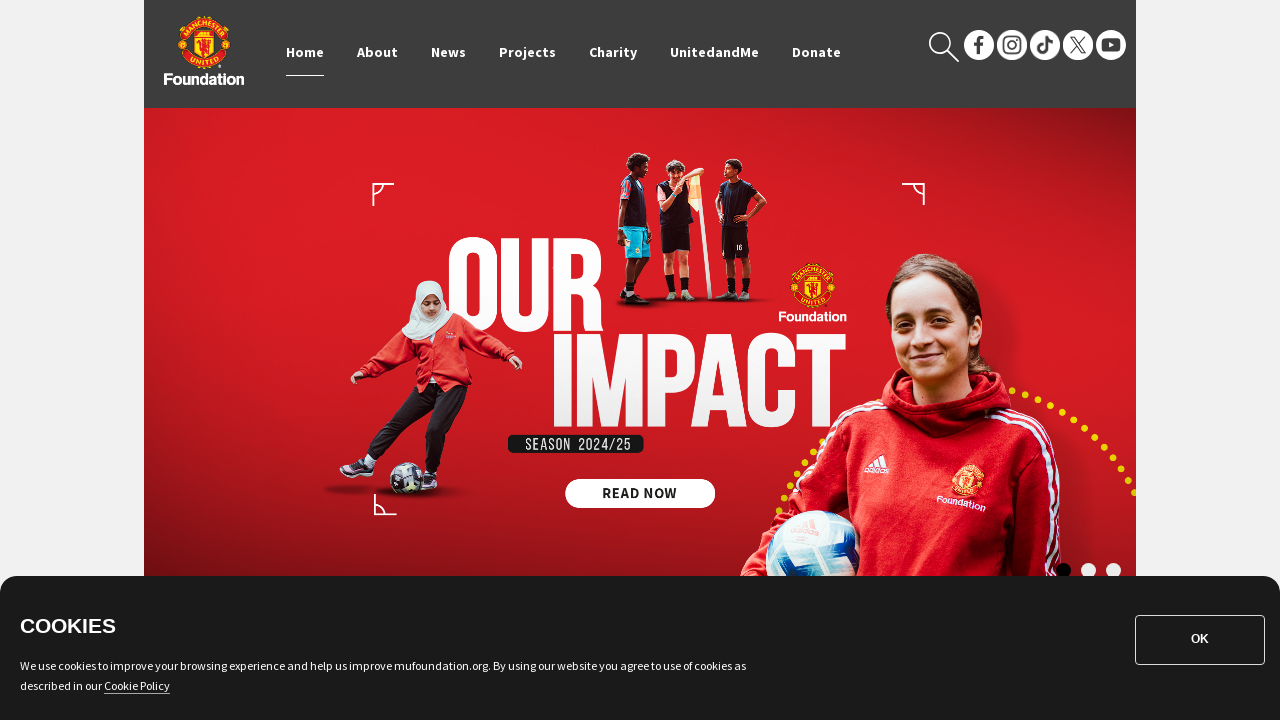

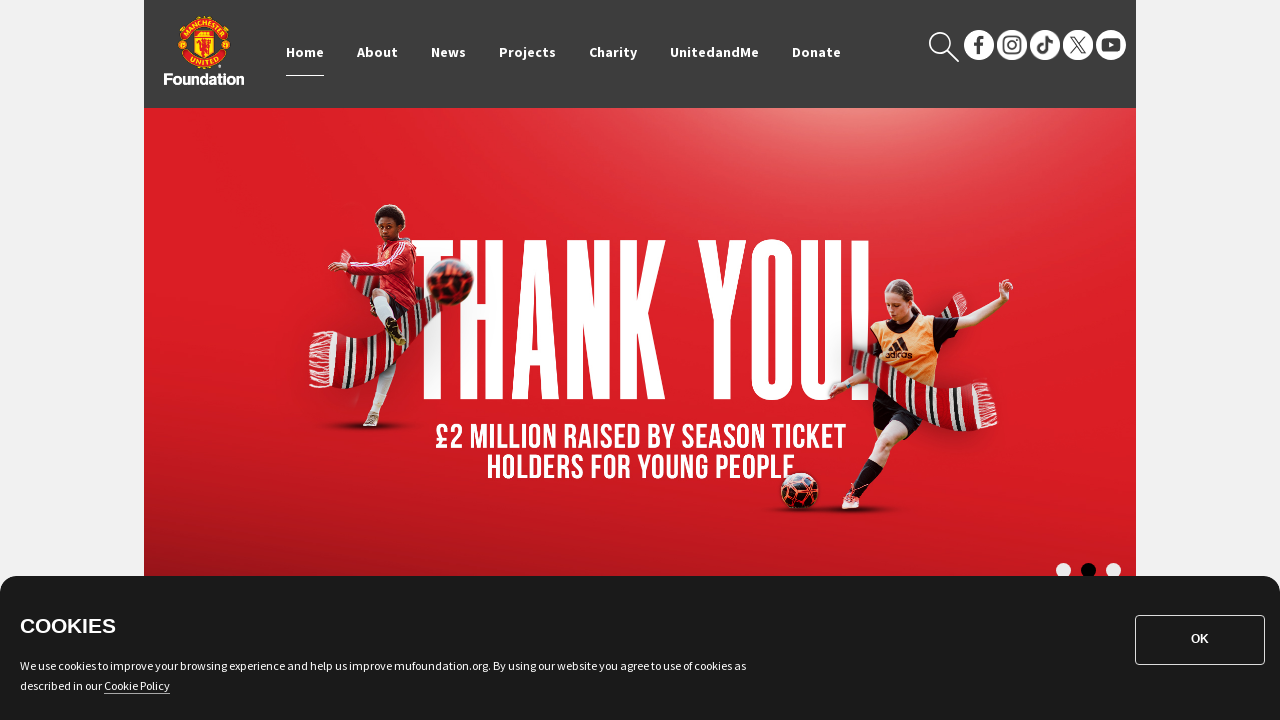